Tests browser window handling by scrolling the page, clicking a button to open a new message window, and switching between the parent and child windows.

Starting URL: https://demoqa.com/browser-windows

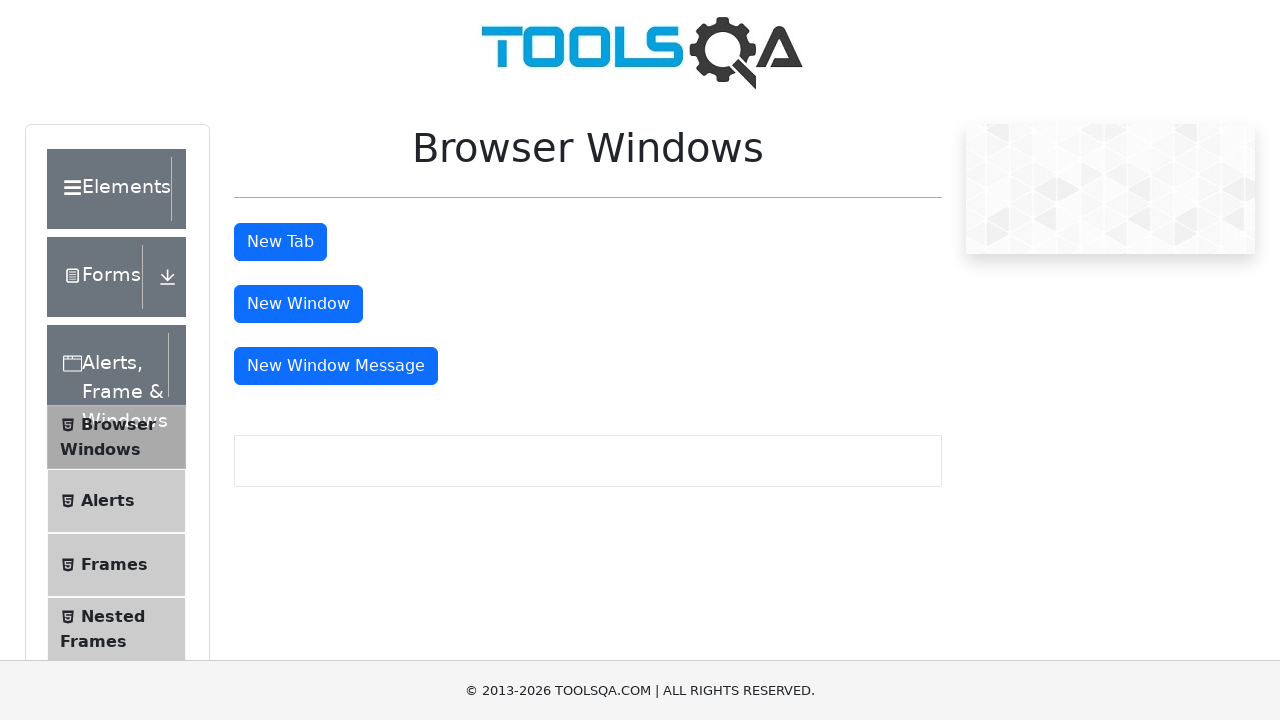

Scrolled page down by 500 pixels
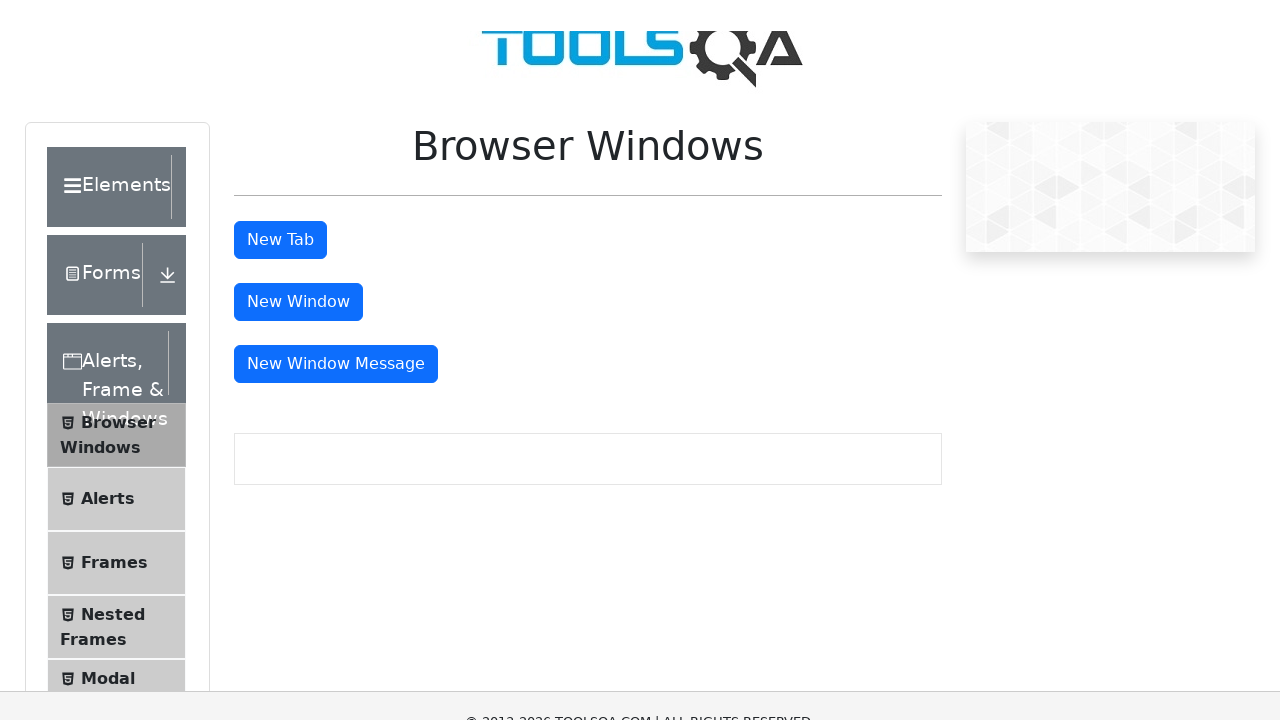

Clicked message window button to open new window at (336, 19) on #messageWindowButton
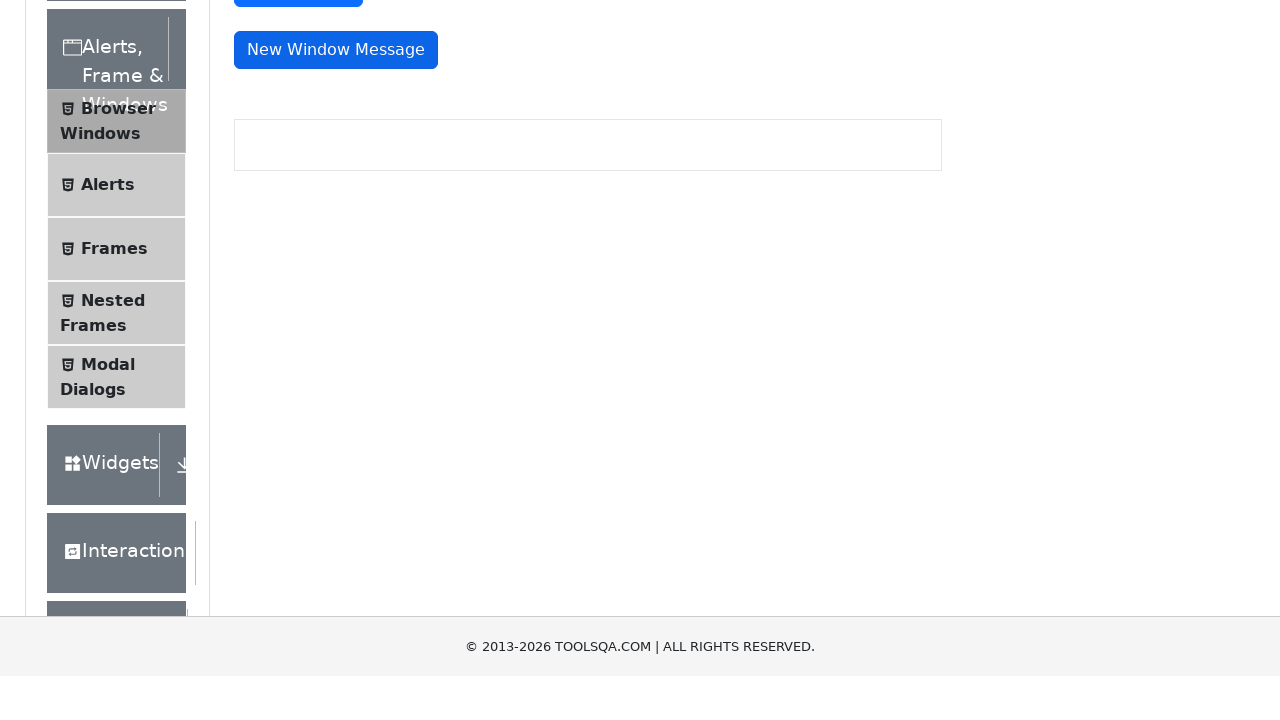

New window opened and reference captured
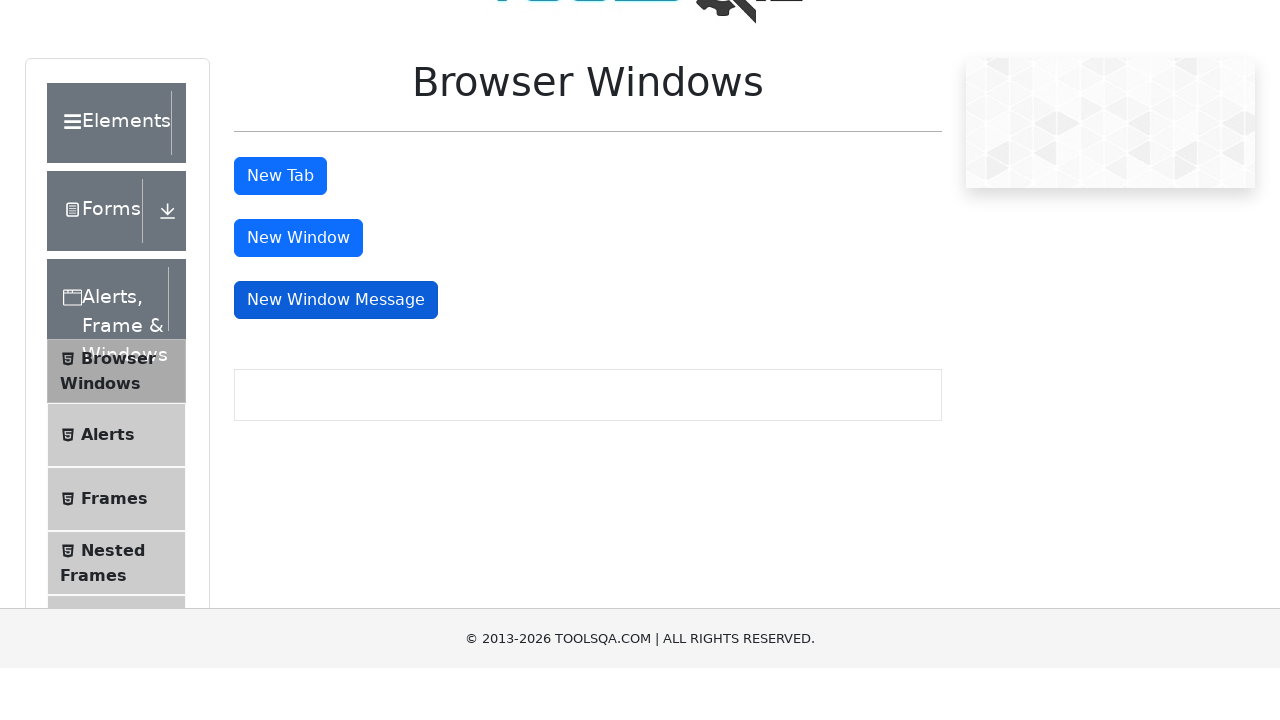

New page loaded completely
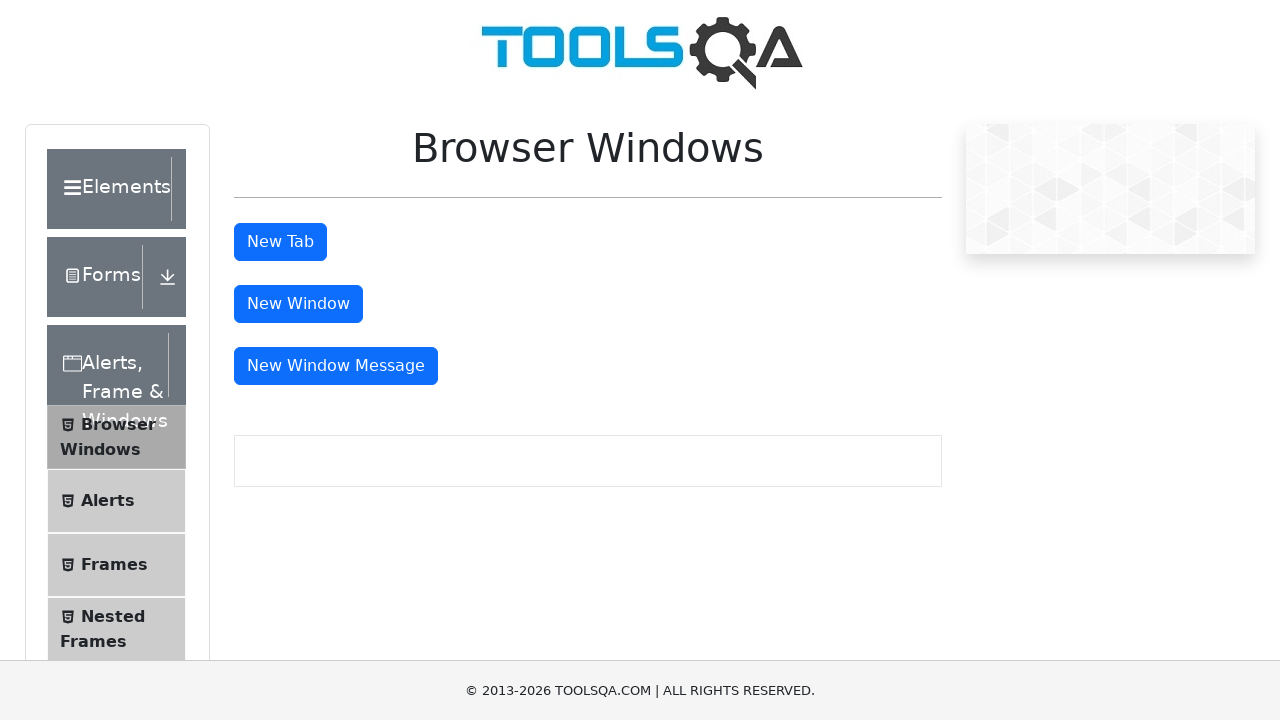

Switched to parent window
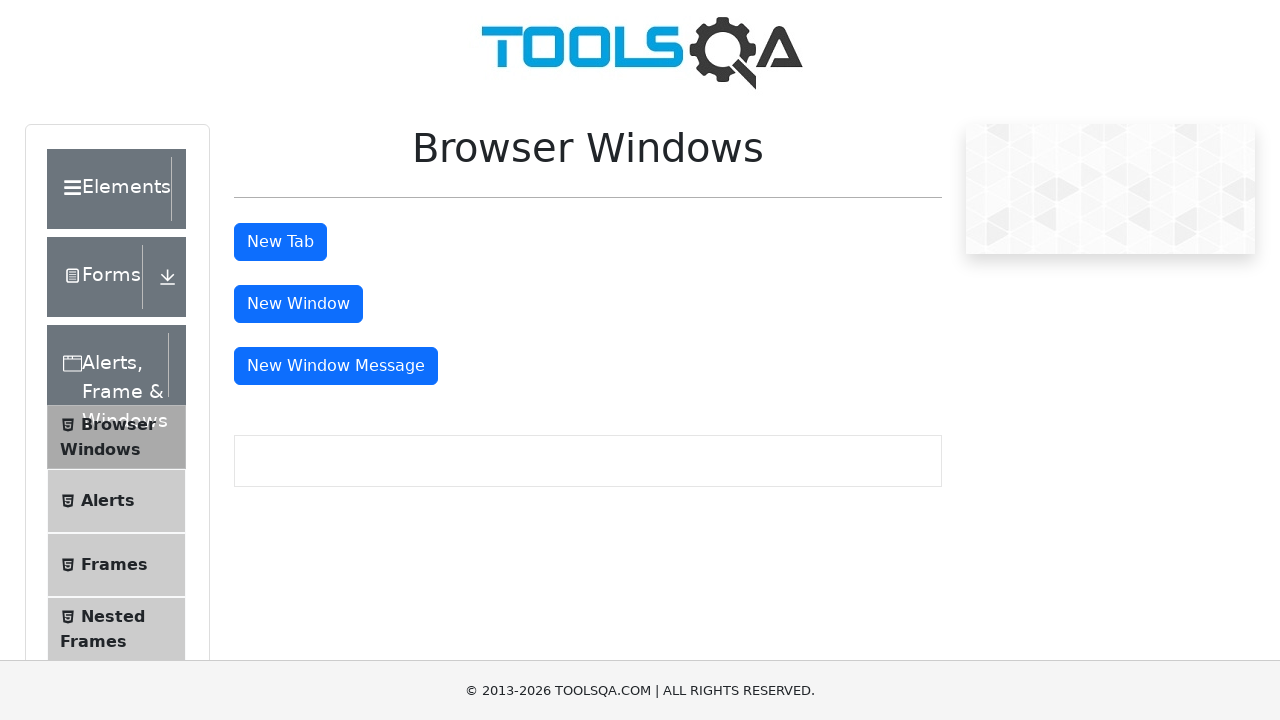

Switched to child window
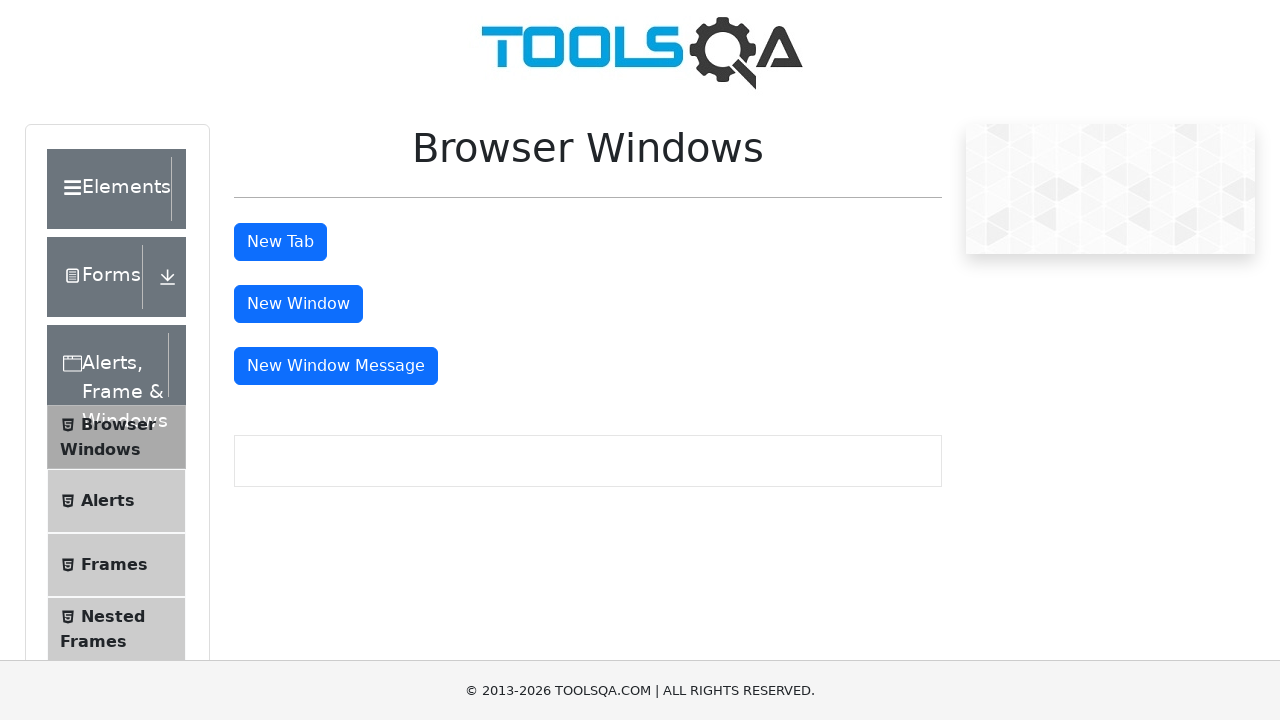

Closed child window
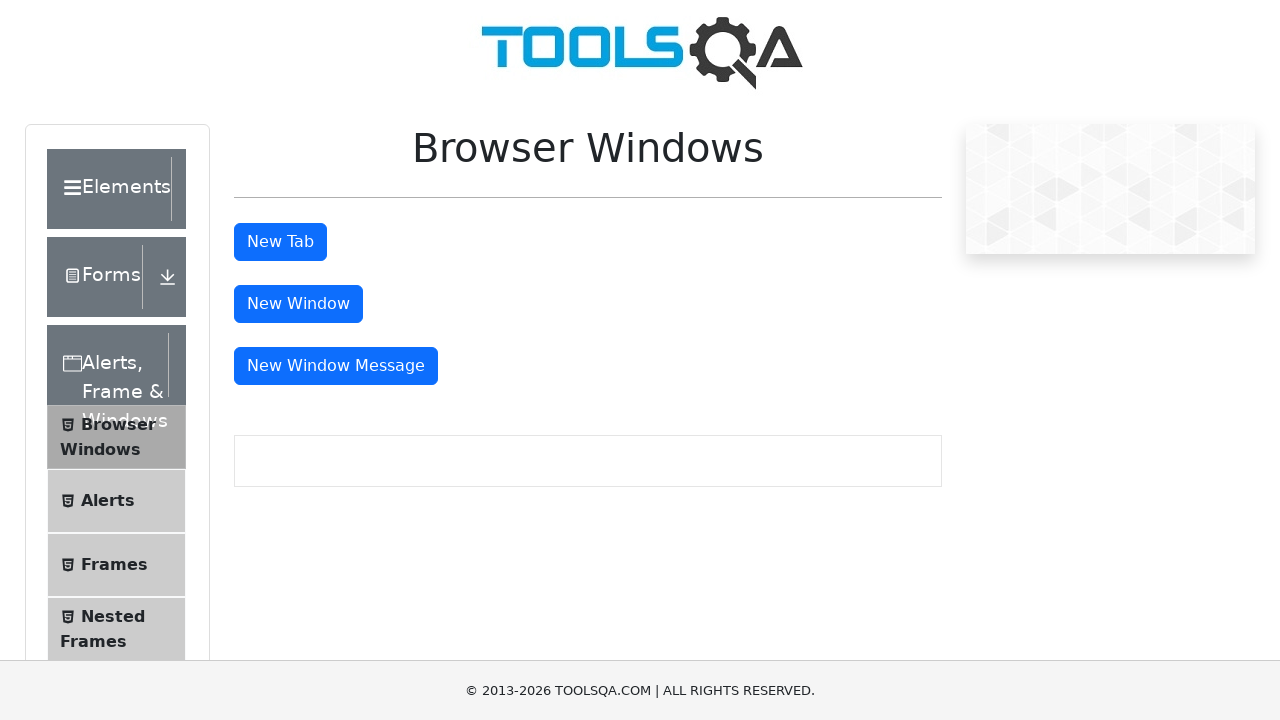

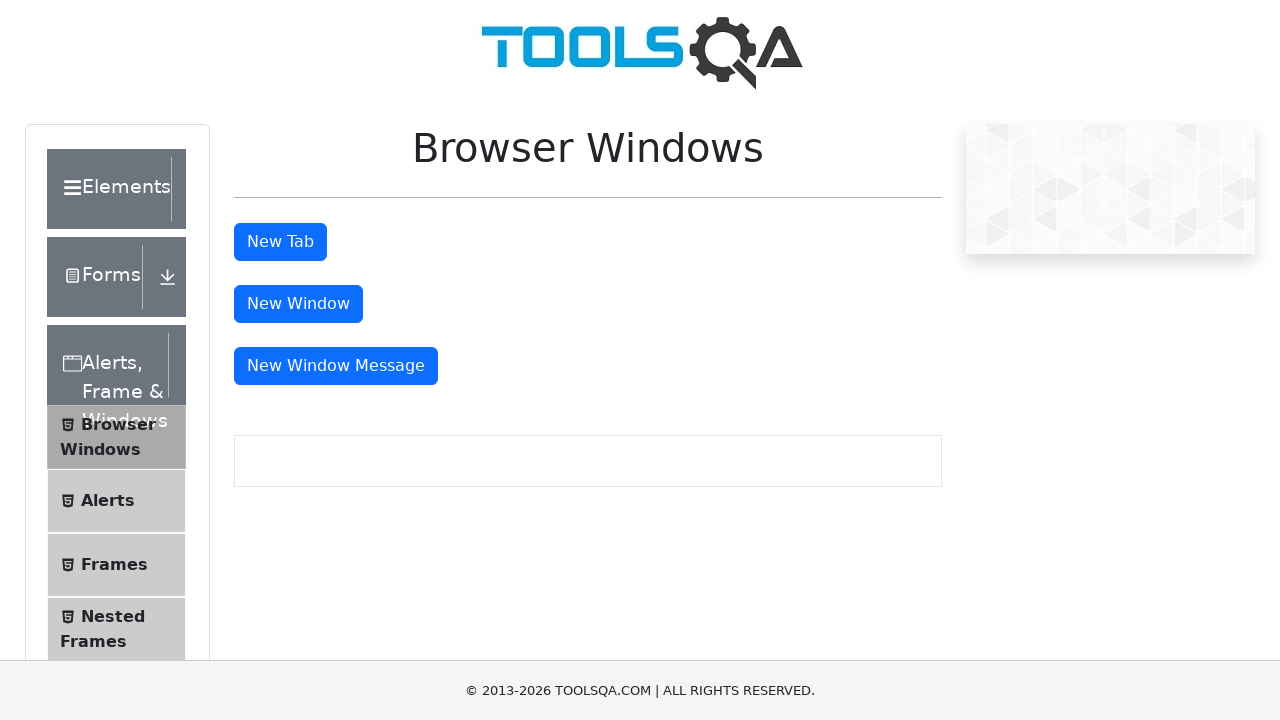